Tests an Angular practice form by filling various input fields including name, email, password, checkboxes, and radio buttons, then submitting the form and verifying the success message

Starting URL: https://rahulshettyacademy.com/angularpractice/

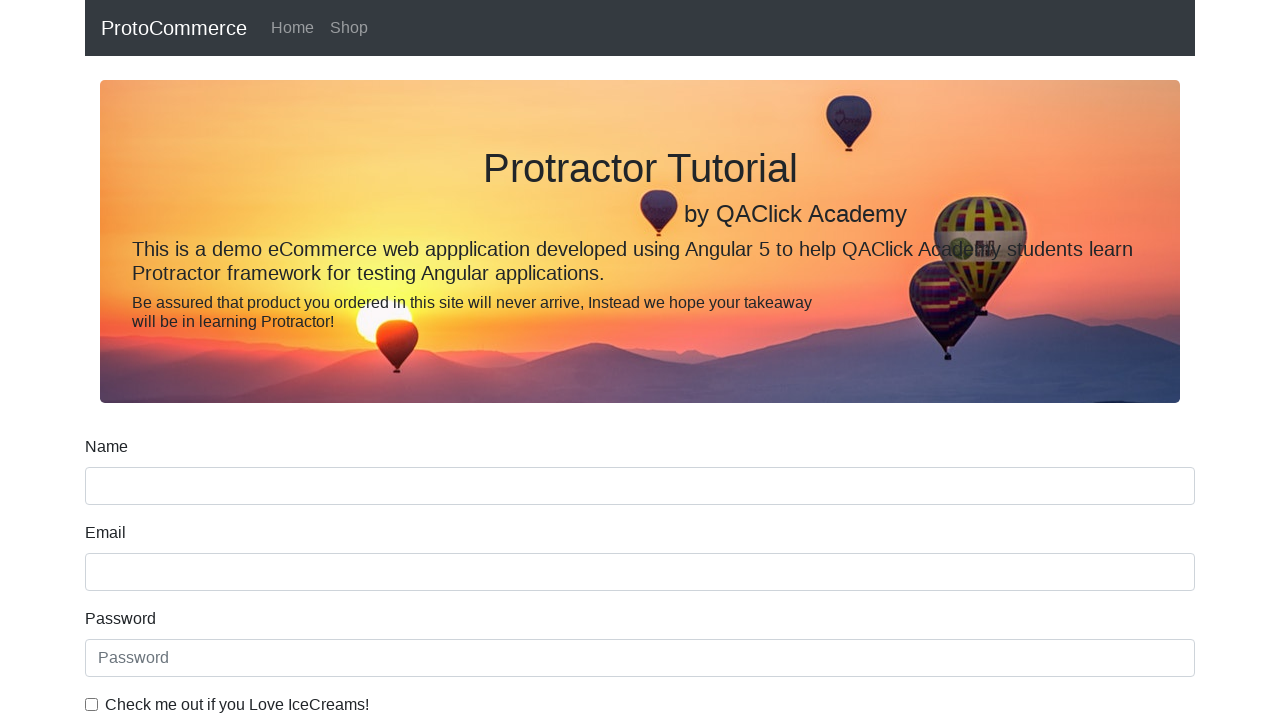

Filled name field with 'Demo' on input[name='name']
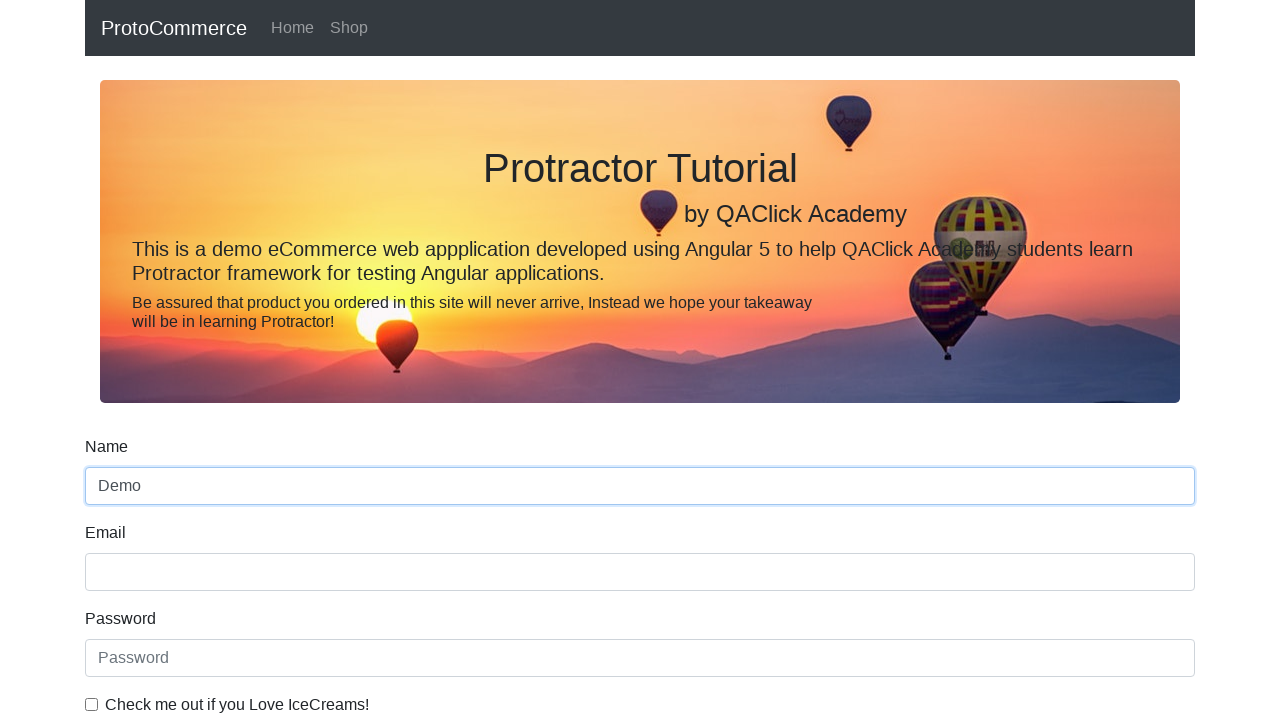

Filled email field with 'abc@gmail.com' on input[name='email']
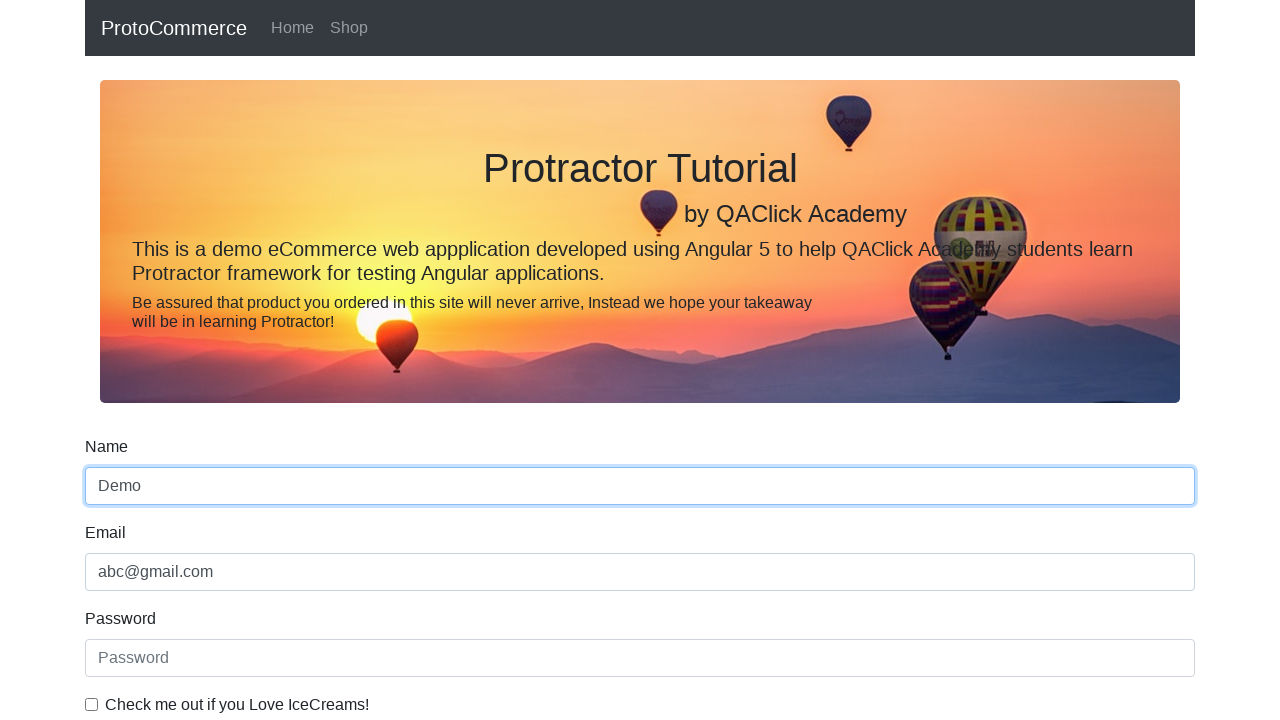

Filled password field with '12345' on #exampleInputPassword1
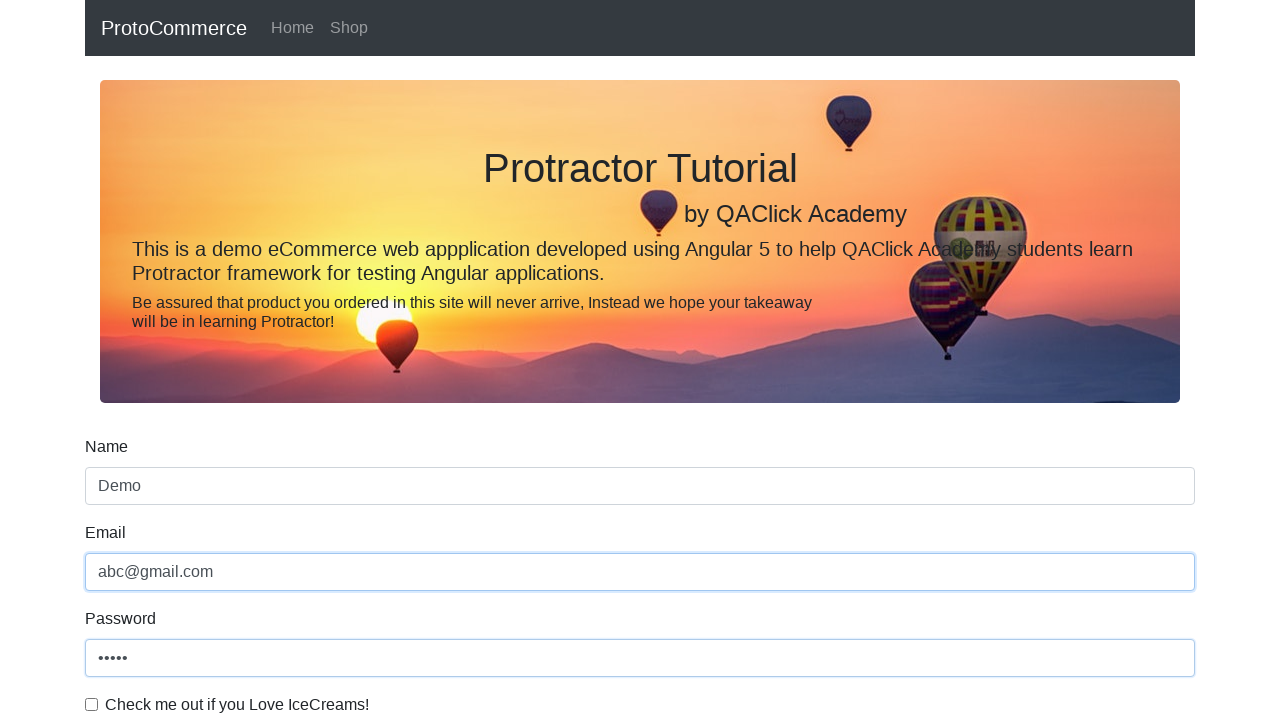

Checked the checkbox at (92, 704) on #exampleCheck1
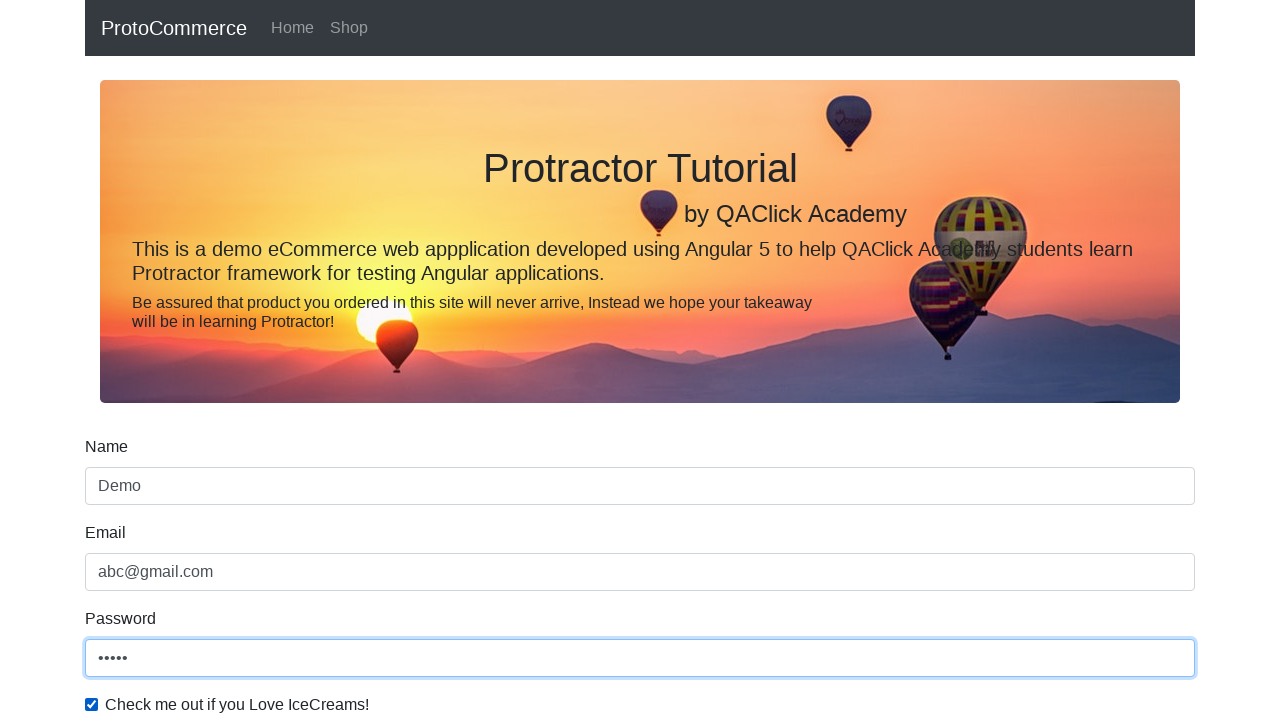

Selected radio button at (238, 360) on #inlineRadio1
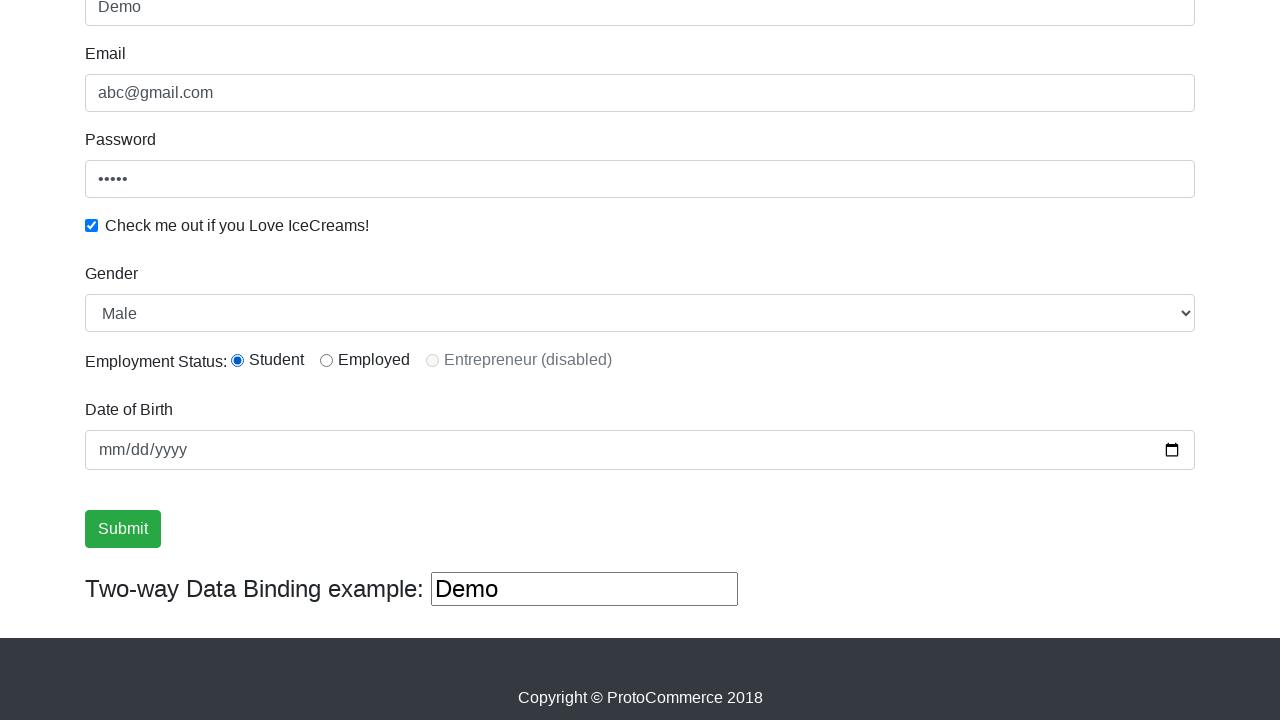

Clicked submit button to submit the form at (123, 529) on input[type='submit']
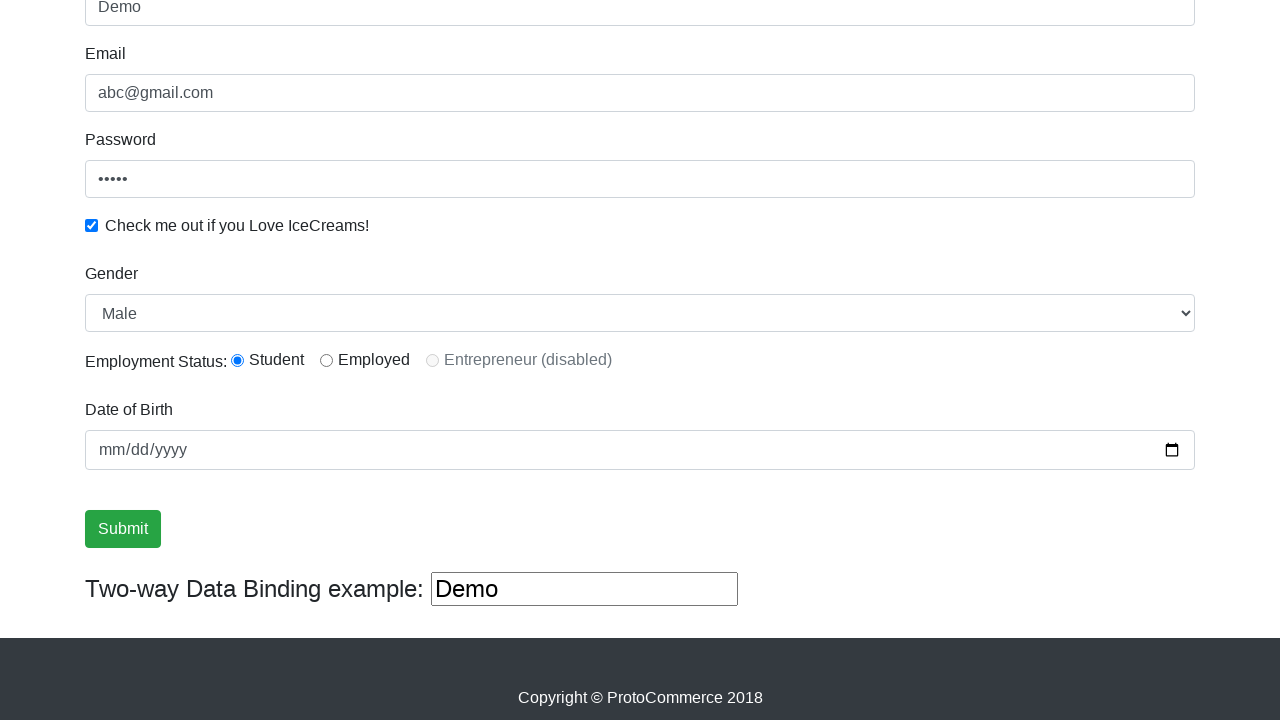

Success alert message appeared
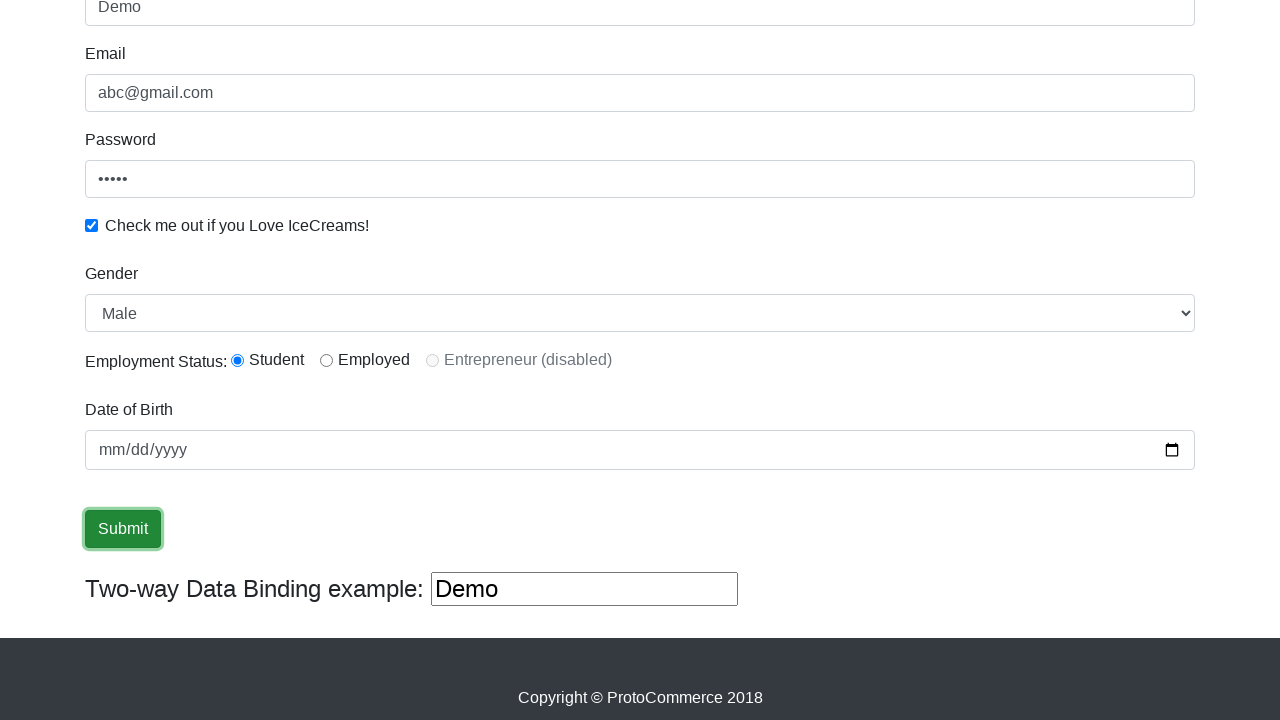

Verified success message contains 'Success'
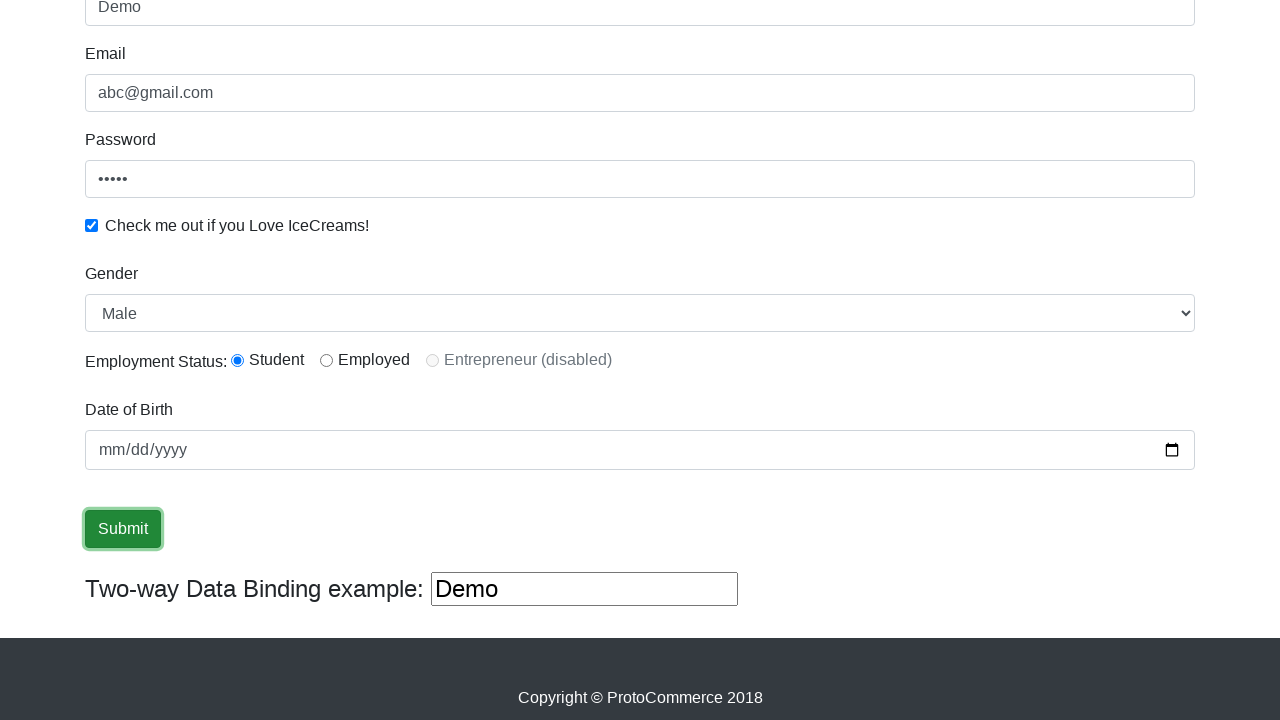

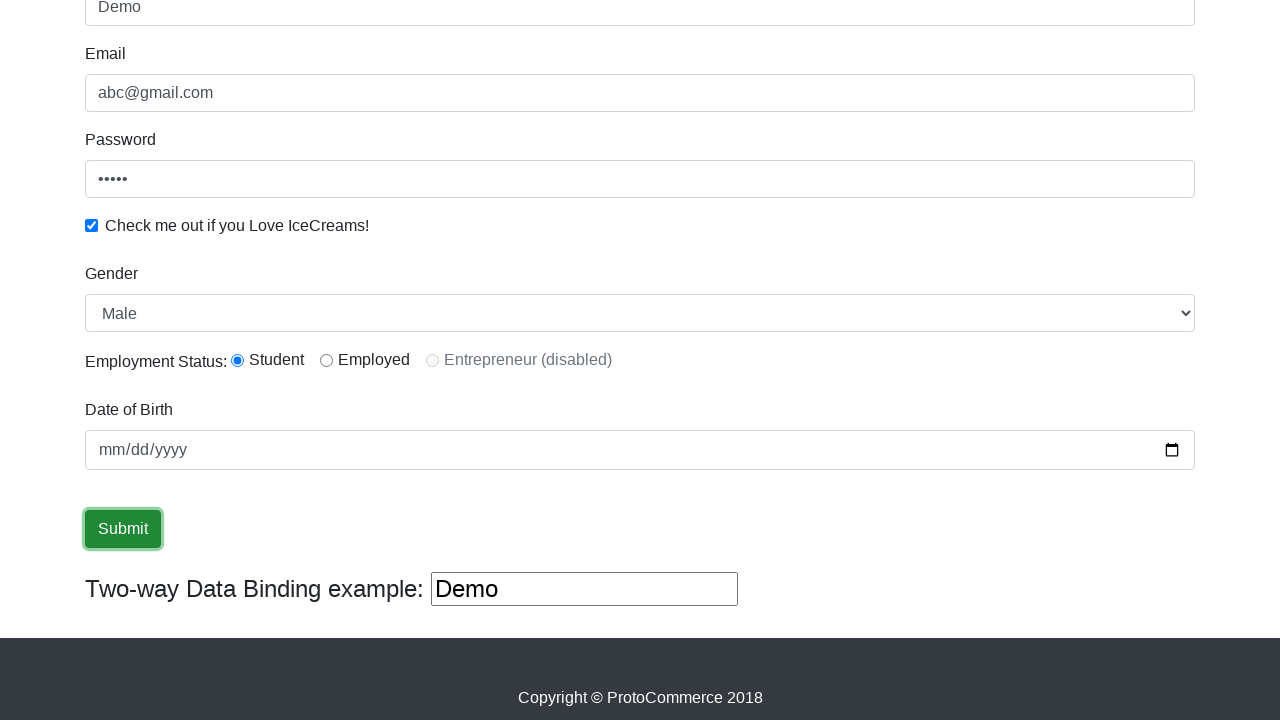